Tests iframe interaction by navigating to the iframe page, switching to an iframe context, and verifying the text content inside the iframe

Starting URL: http://the-internet.herokuapp.com/frames

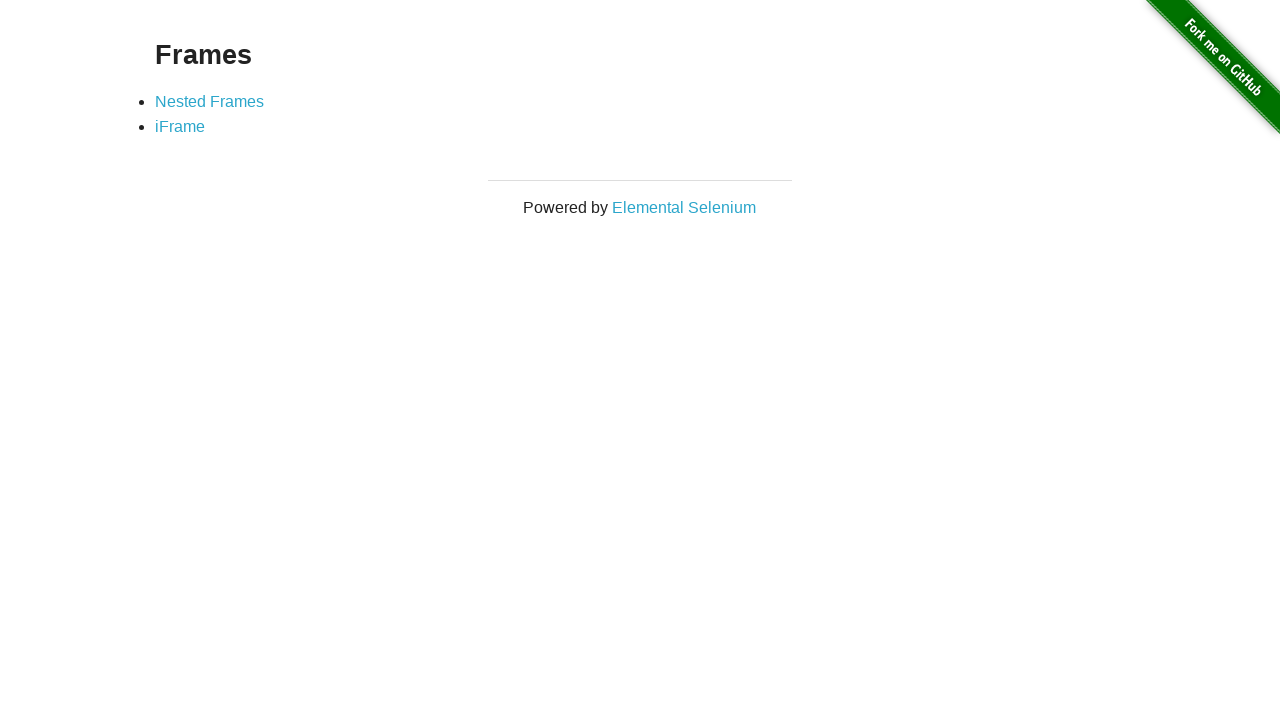

Clicked on the iFrame link at (180, 127) on xpath=//a[@href='/iframe']
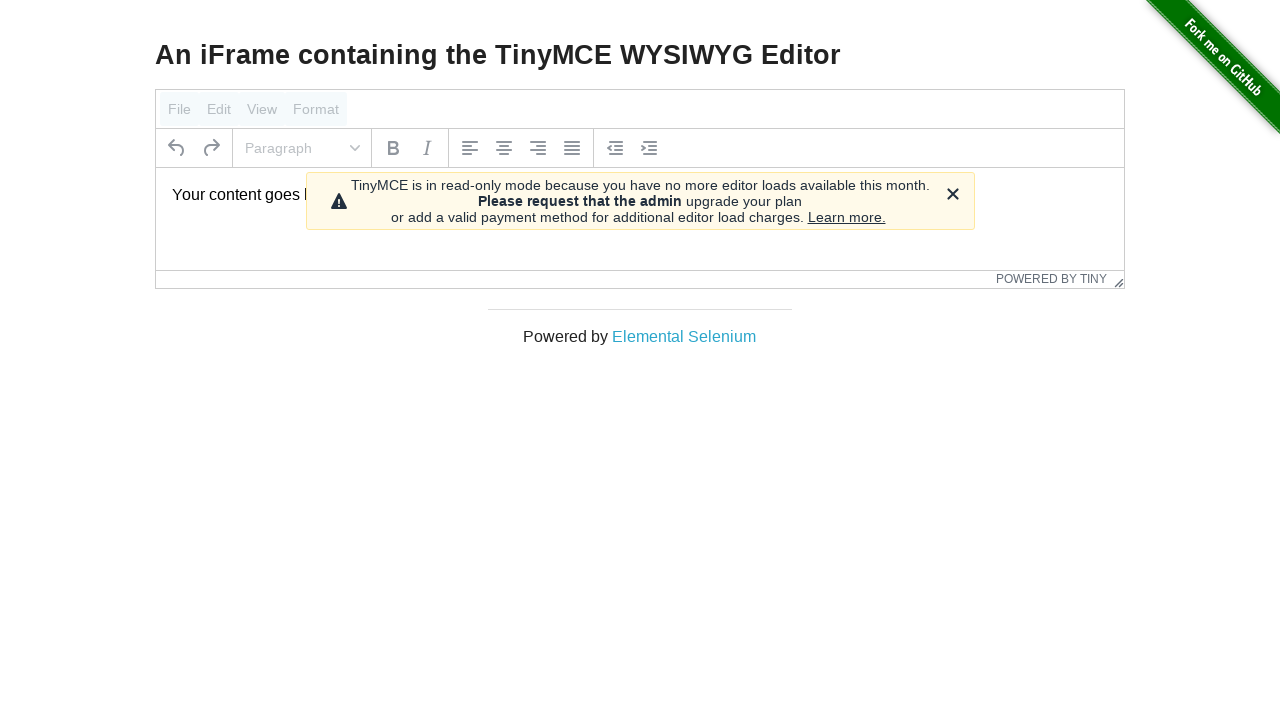

Located the iframe with id 'mce_0_ifr'
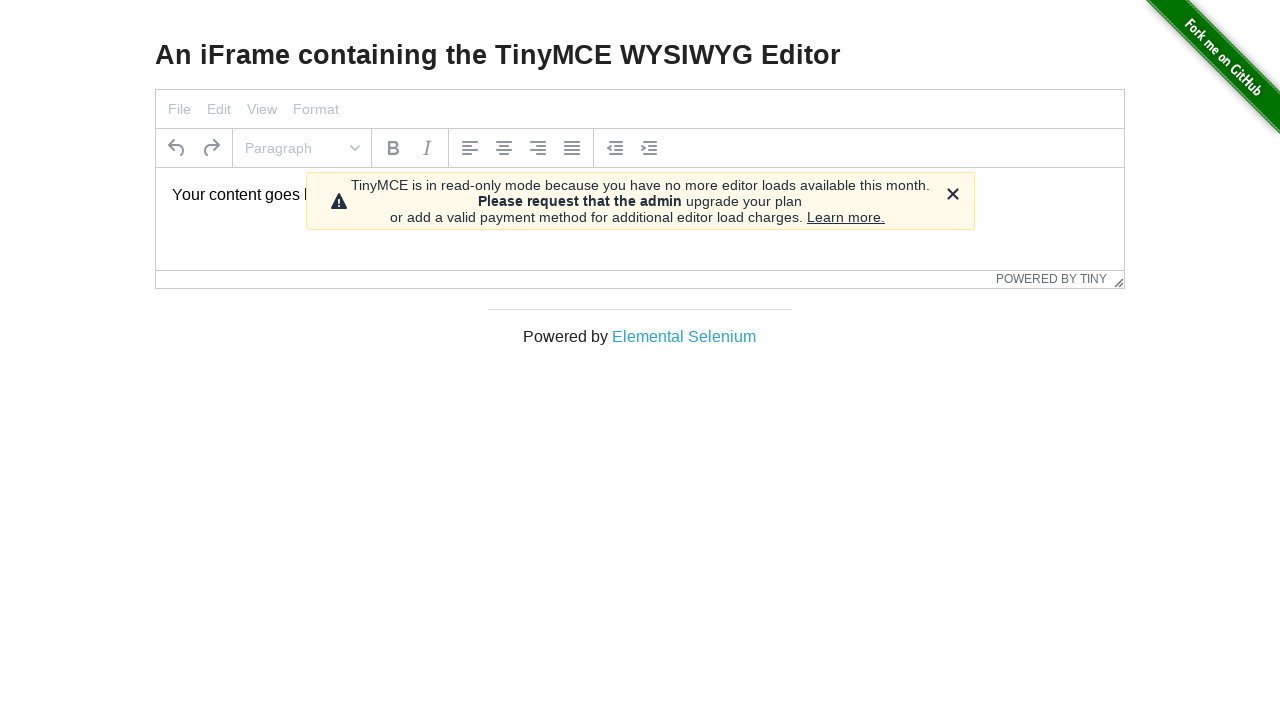

Retrieved text content from inside the iframe
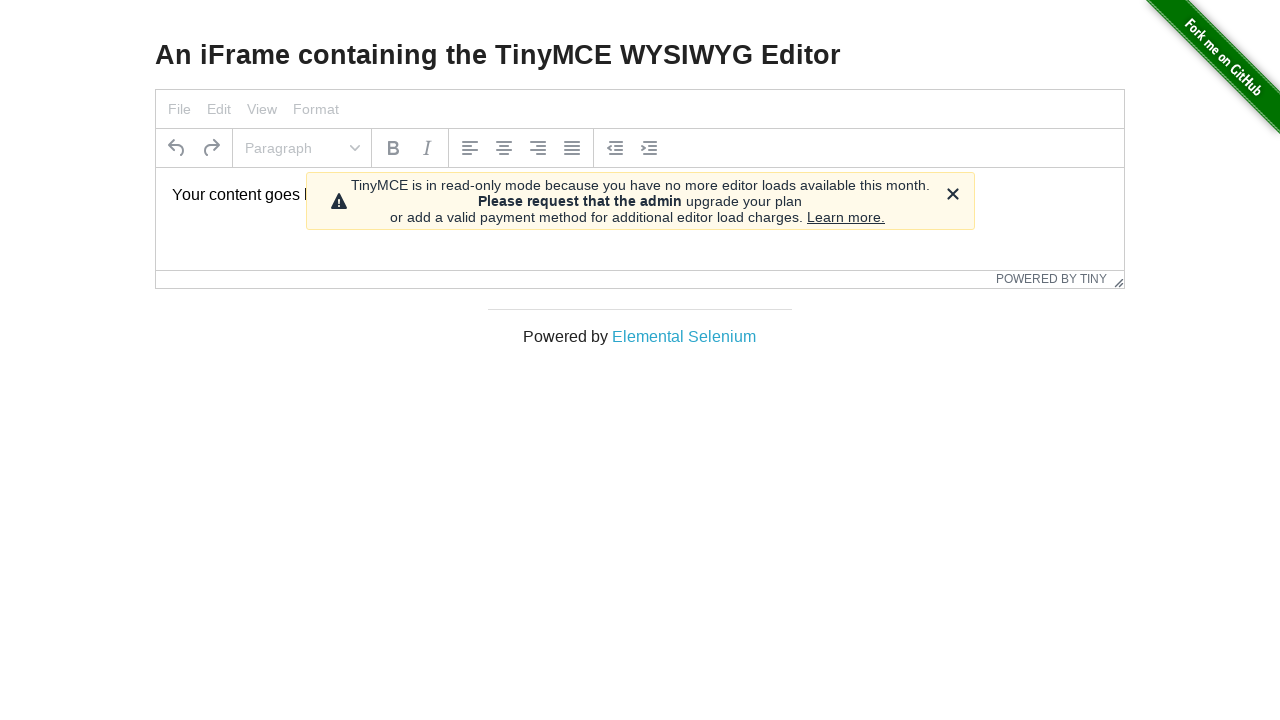

Verified iframe text content matches expected value 'Your content goes here.'
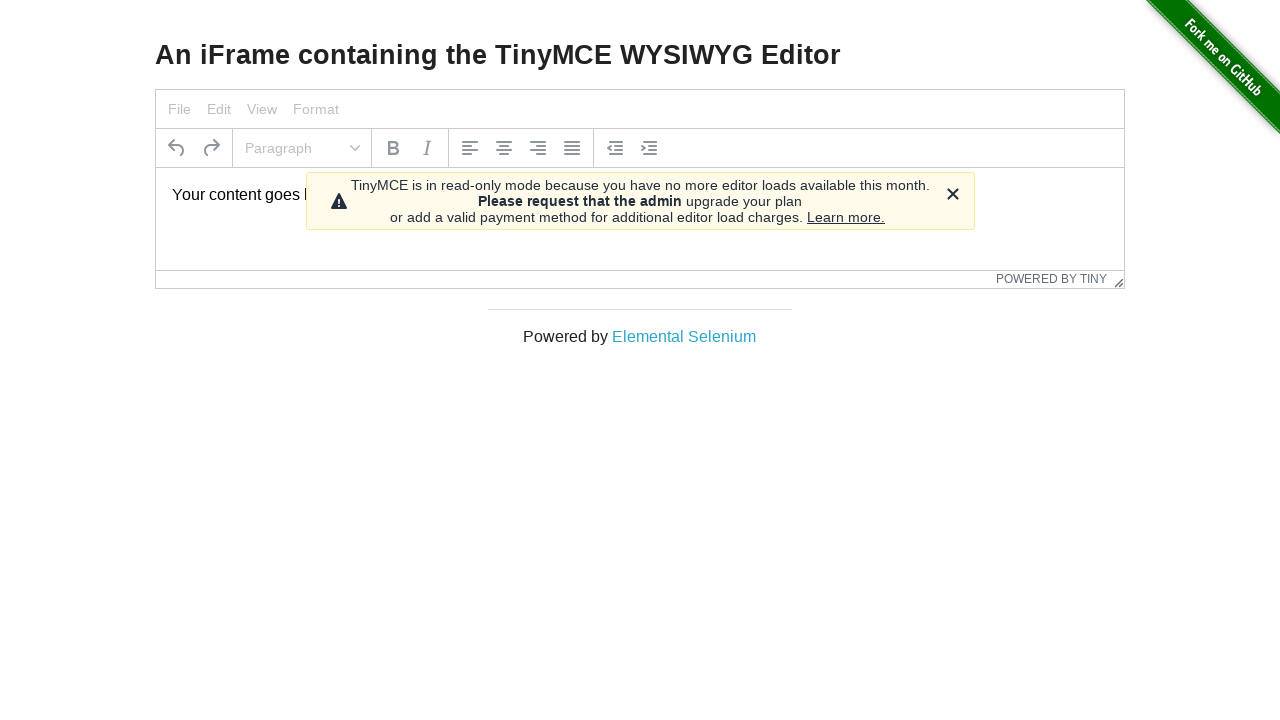

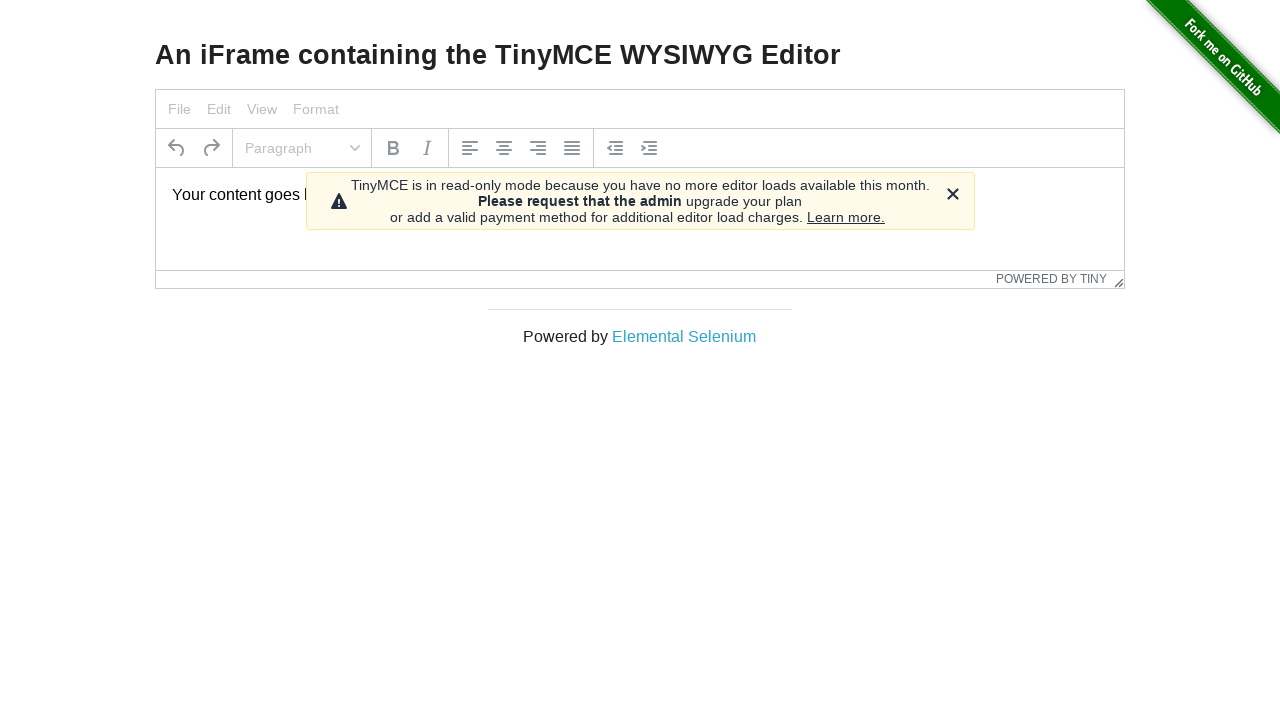